Tests user registration flow by clicking signup, entering zip code, filling registration form with user details, and verifying account creation

Starting URL: https://sharelane.com/cgi-bin/main.py

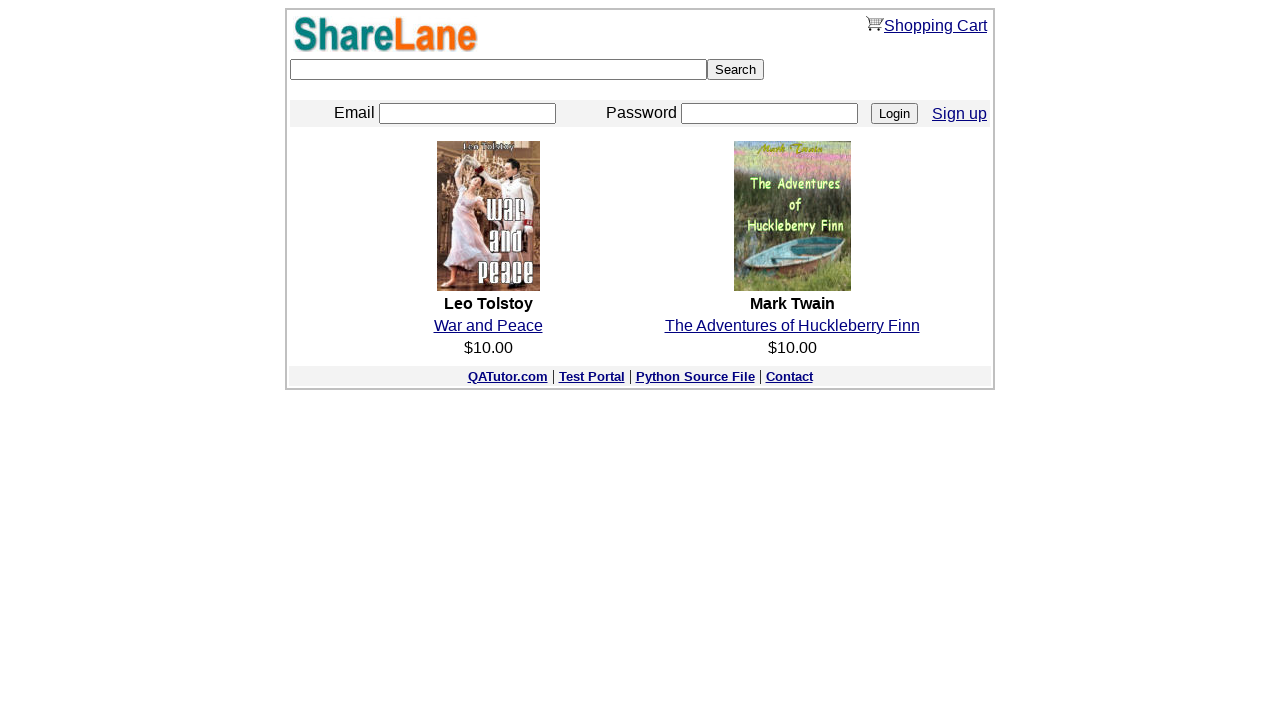

Clicked signup link at (960, 113) on xpath=/html/body/center/table/tbody/tr[3]/td/table/tbody/tr/td[4]/a
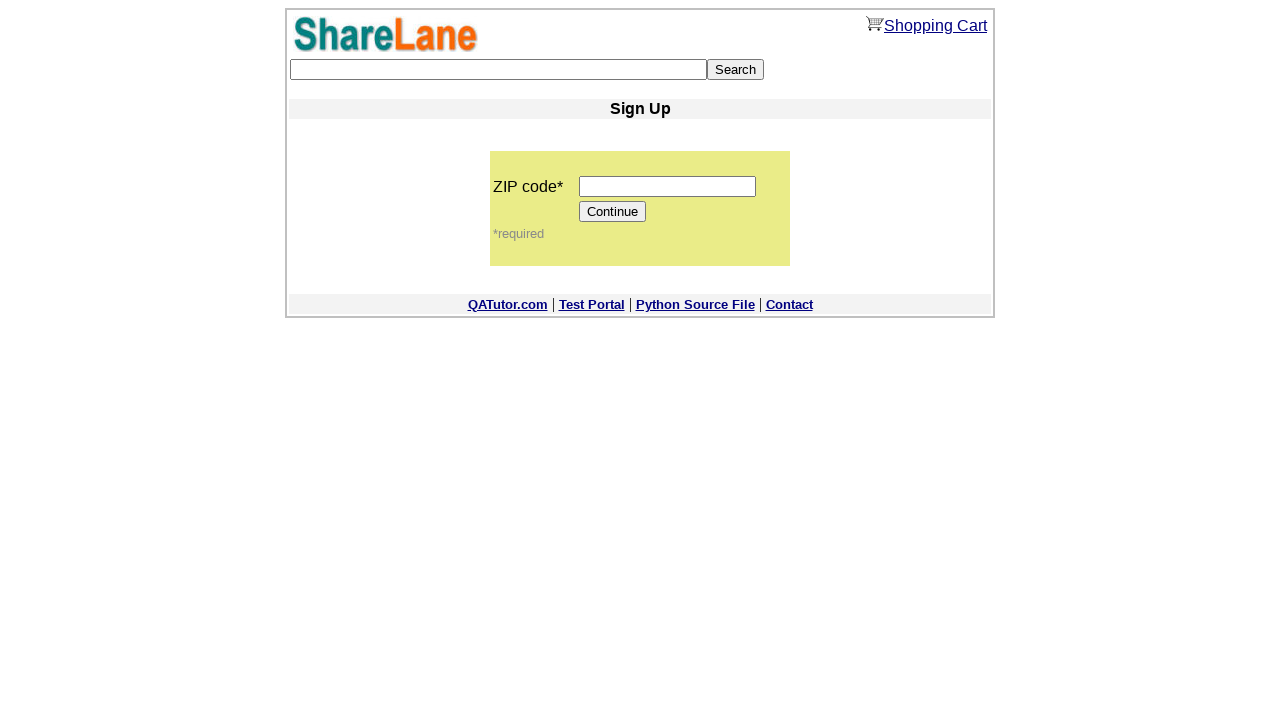

Entered zip code '55555' on xpath=/html/body/center/table/tbody/tr[5]/td/table/tbody/tr[2]/td/table/tbody/tr
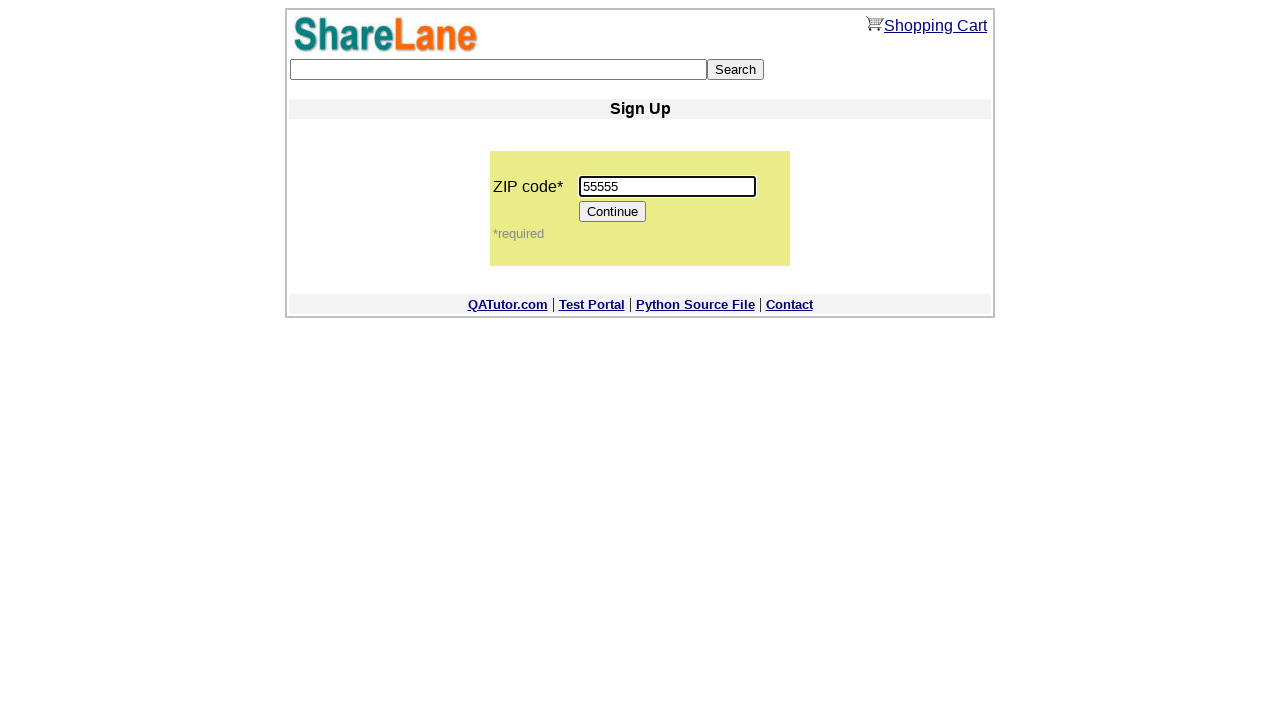

Clicked continue button after entering zip code at (613, 212) on xpath=/html/body/center/table/tbody/tr[5]/td/table/tbody/tr[2]/td/table/tbody/tr
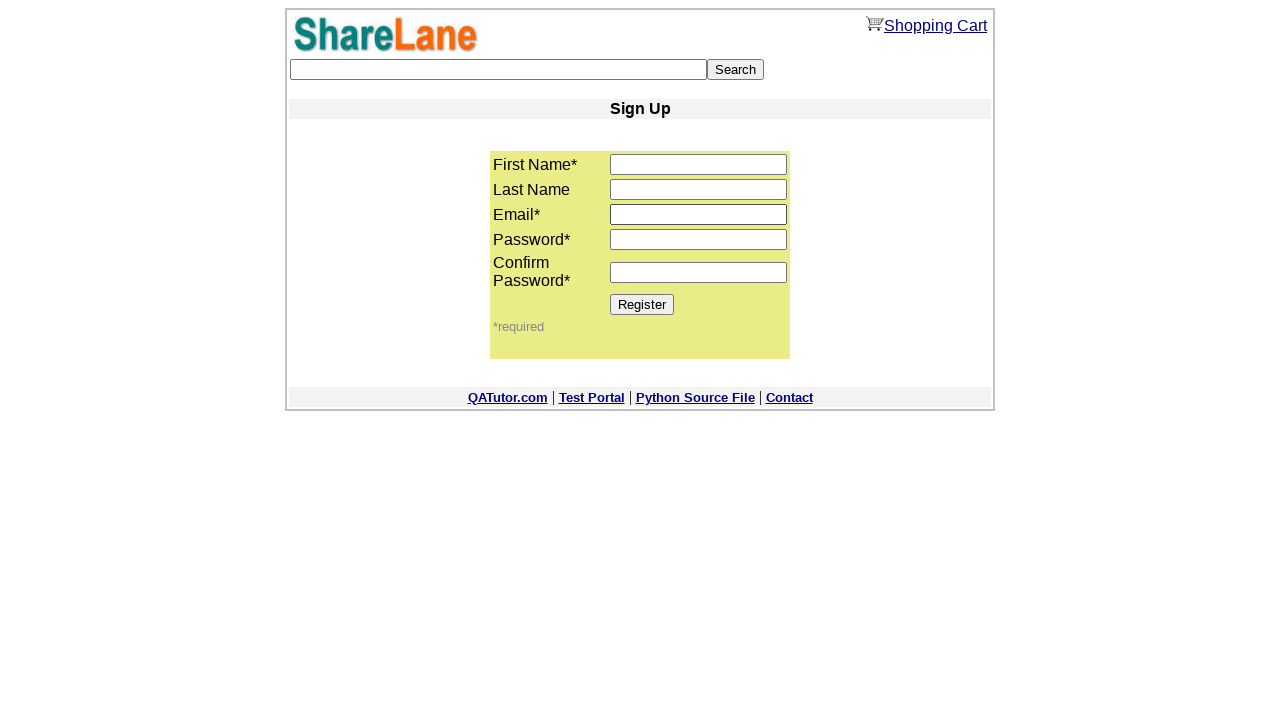

Entered first name 'John' on xpath=/html/body/center/table/tbody/tr[5]/td/table/tbody/tr[2]/td/table/tbody/tr
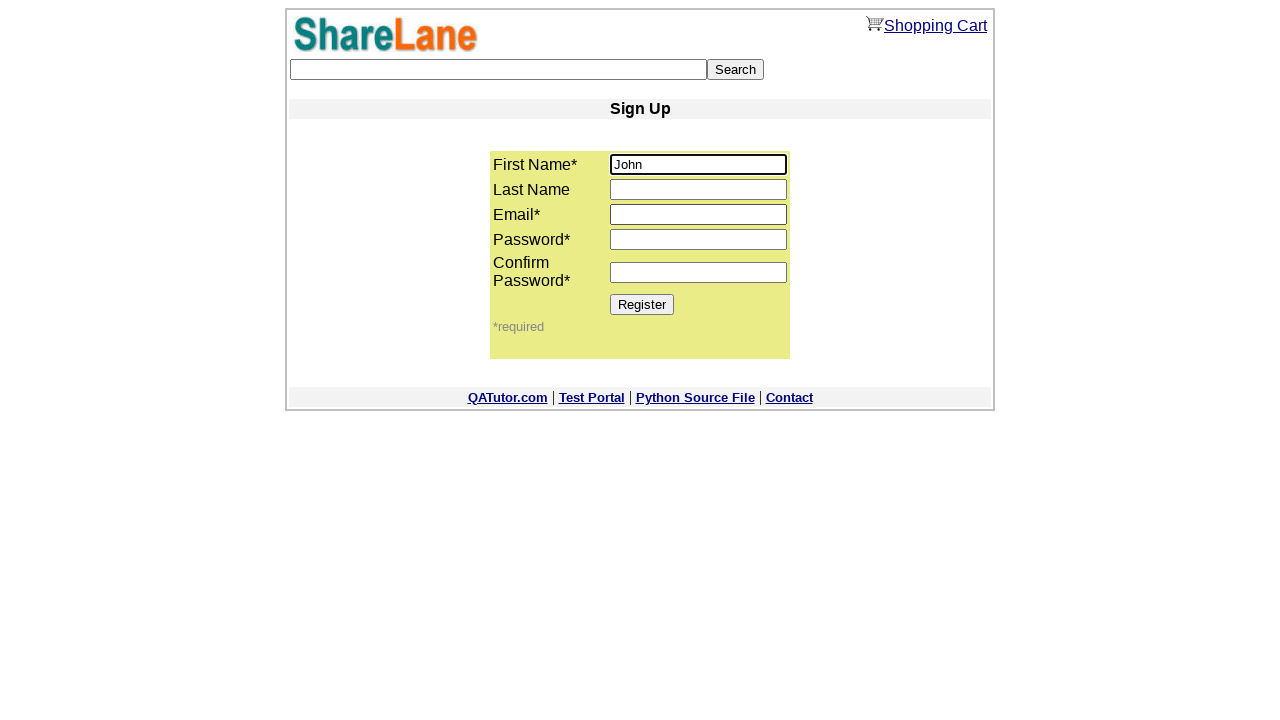

Entered last name 'Smith' on xpath=/html/body/center/table/tbody/tr[5]/td/table/tbody/tr[2]/td/table/tbody/tr
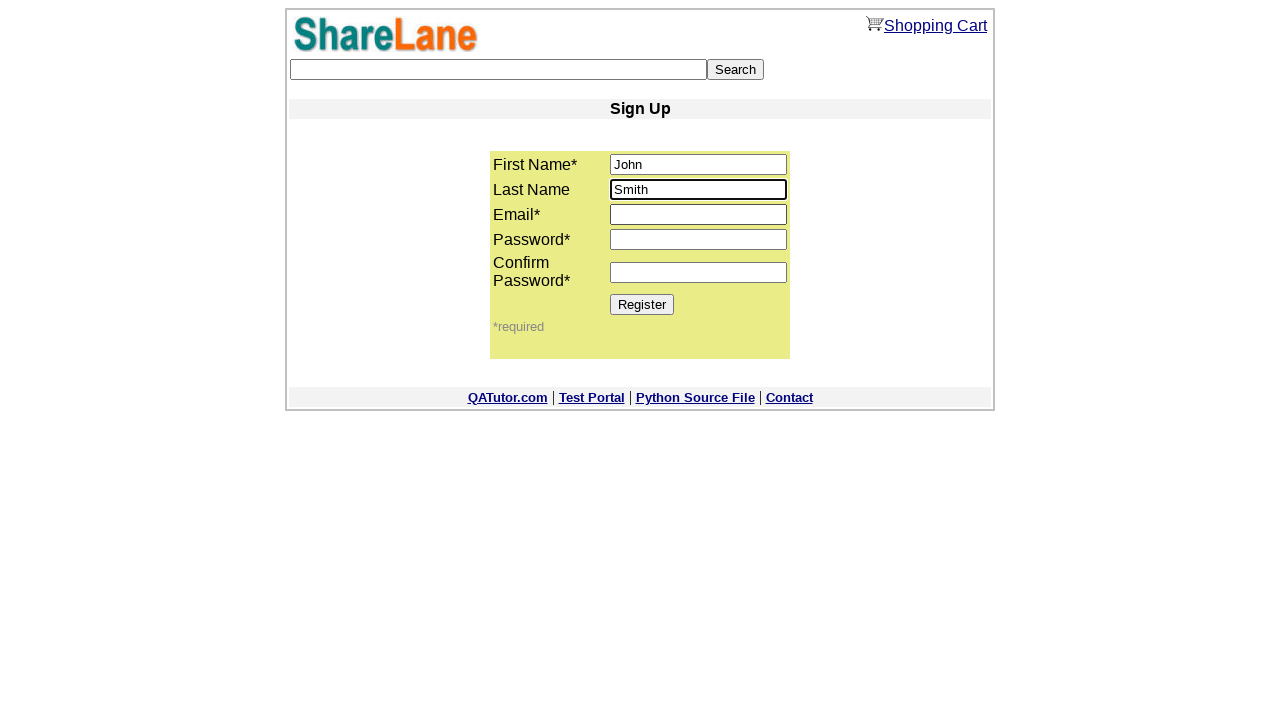

Entered email 'testuser456@gmail.com' on xpath=/html/body/center/table/tbody/tr[5]/td/table/tbody/tr[2]/td/table/tbody/tr
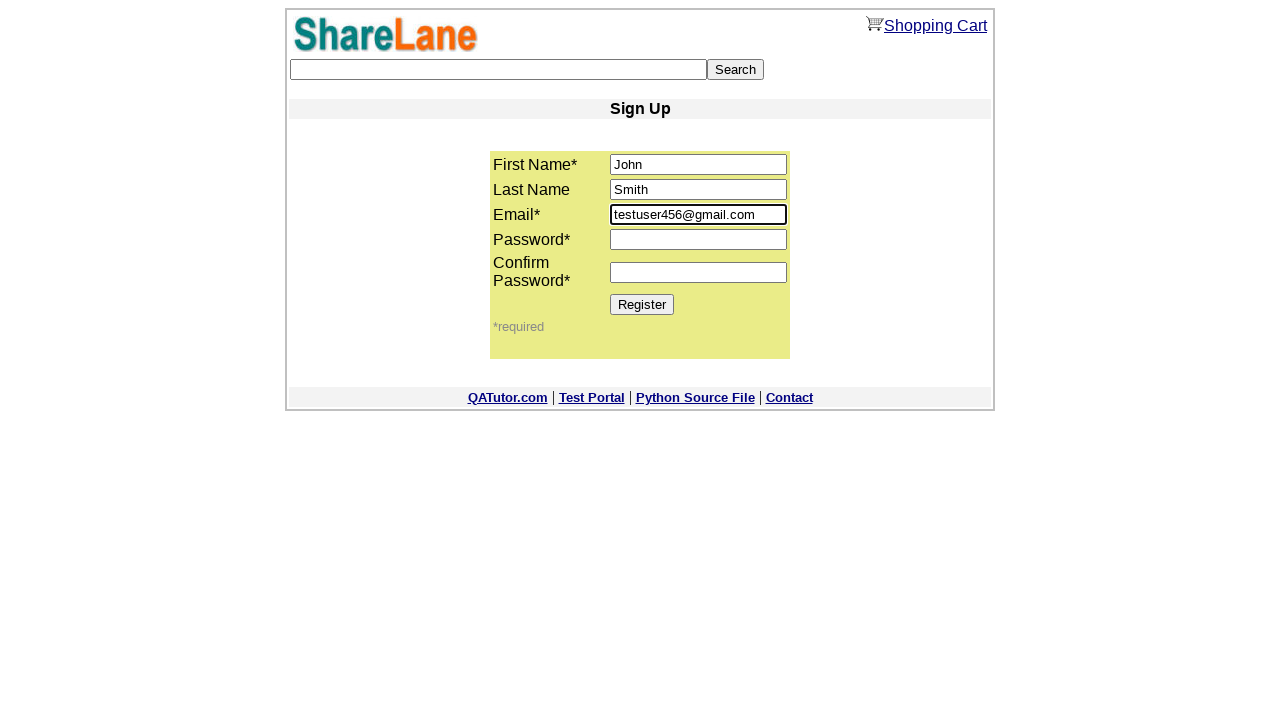

Entered password 'SecurePass123' on xpath=/html/body/center/table/tbody/tr[5]/td/table/tbody/tr[2]/td/table/tbody/tr
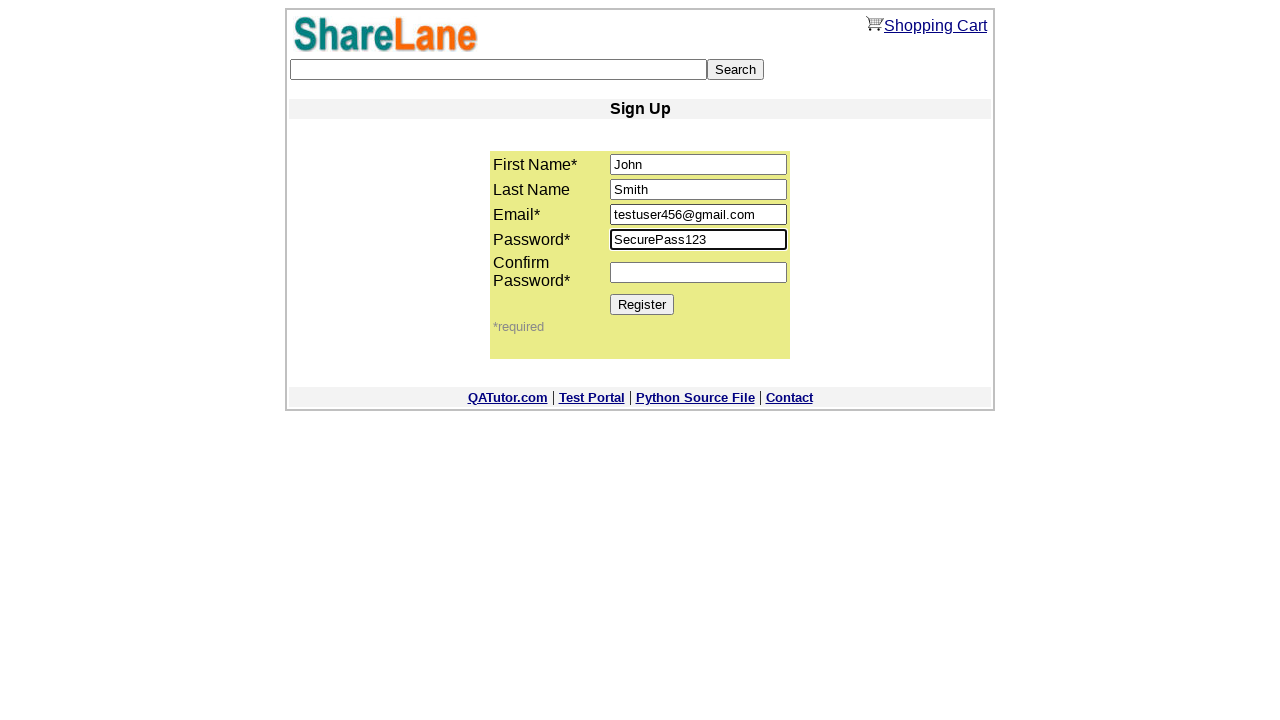

Confirmed password 'SecurePass123' on xpath=/html/body/center/table/tbody/tr[5]/td/table/tbody/tr[2]/td/table/tbody/tr
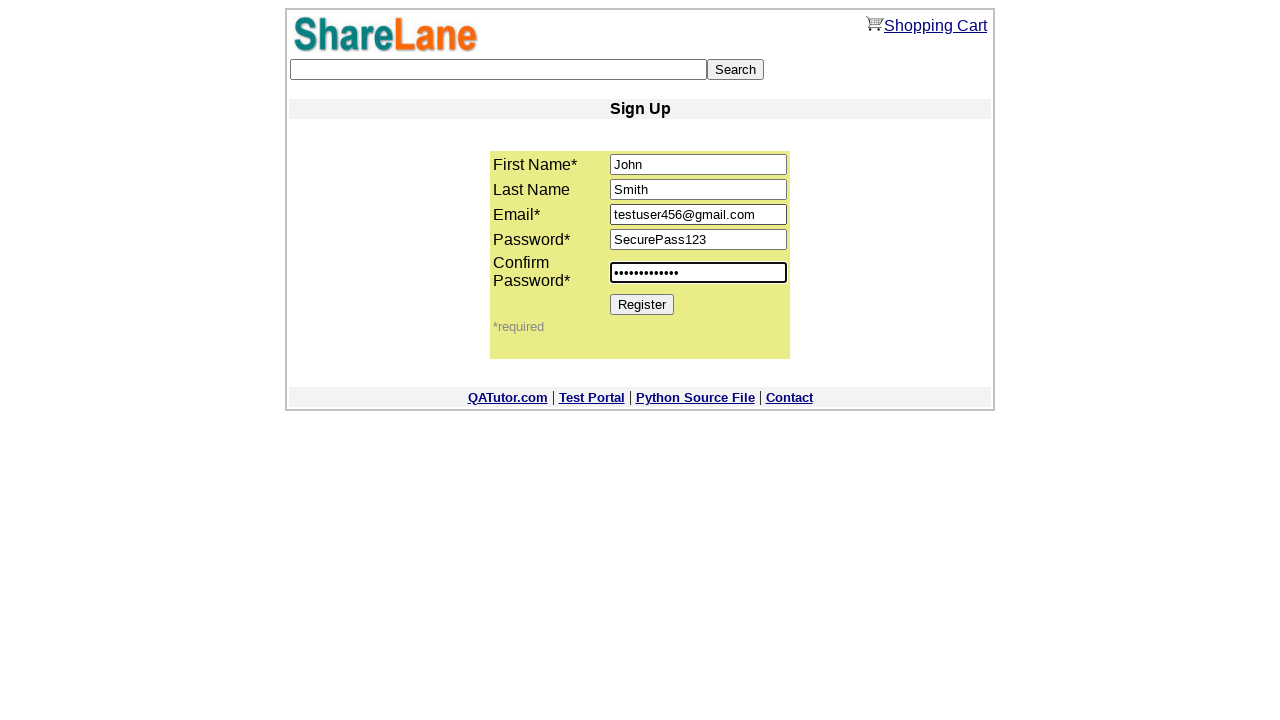

Clicked register button to submit registration form at (642, 304) on xpath=/html/body/center/table/tbody/tr[5]/td/table/tbody/tr[2]/td/table/tbody/tr
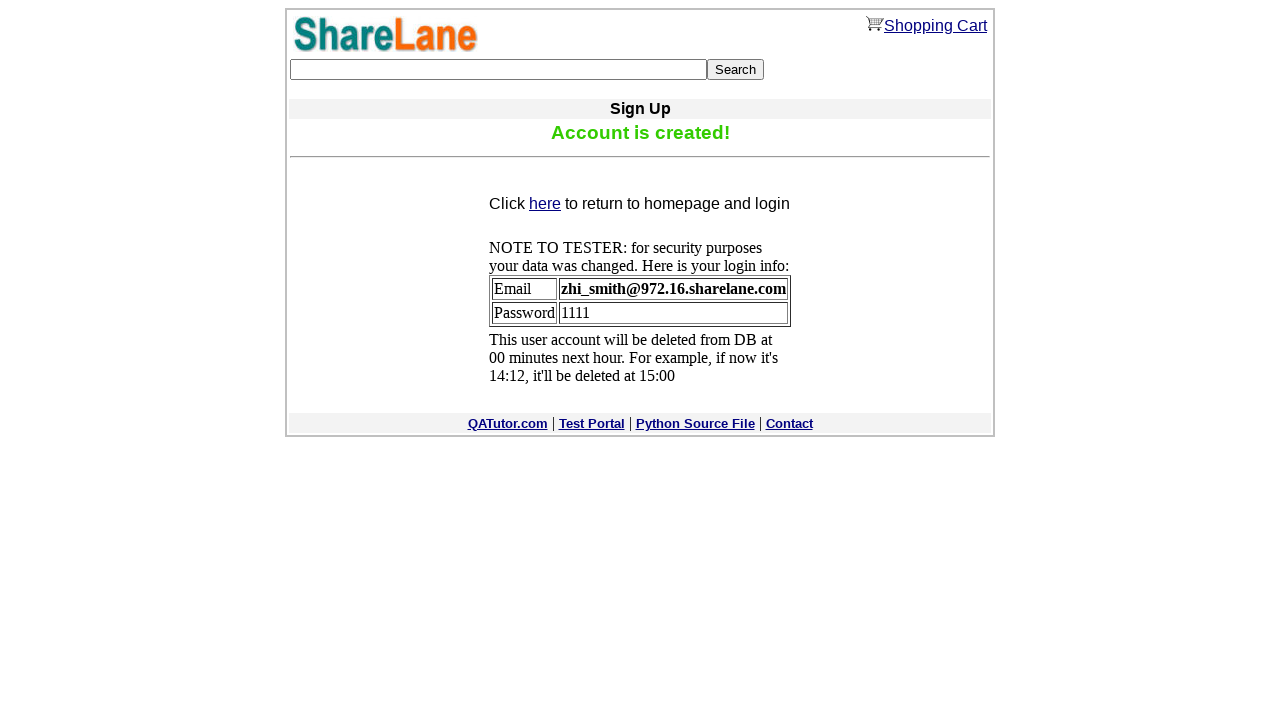

Success message element appeared
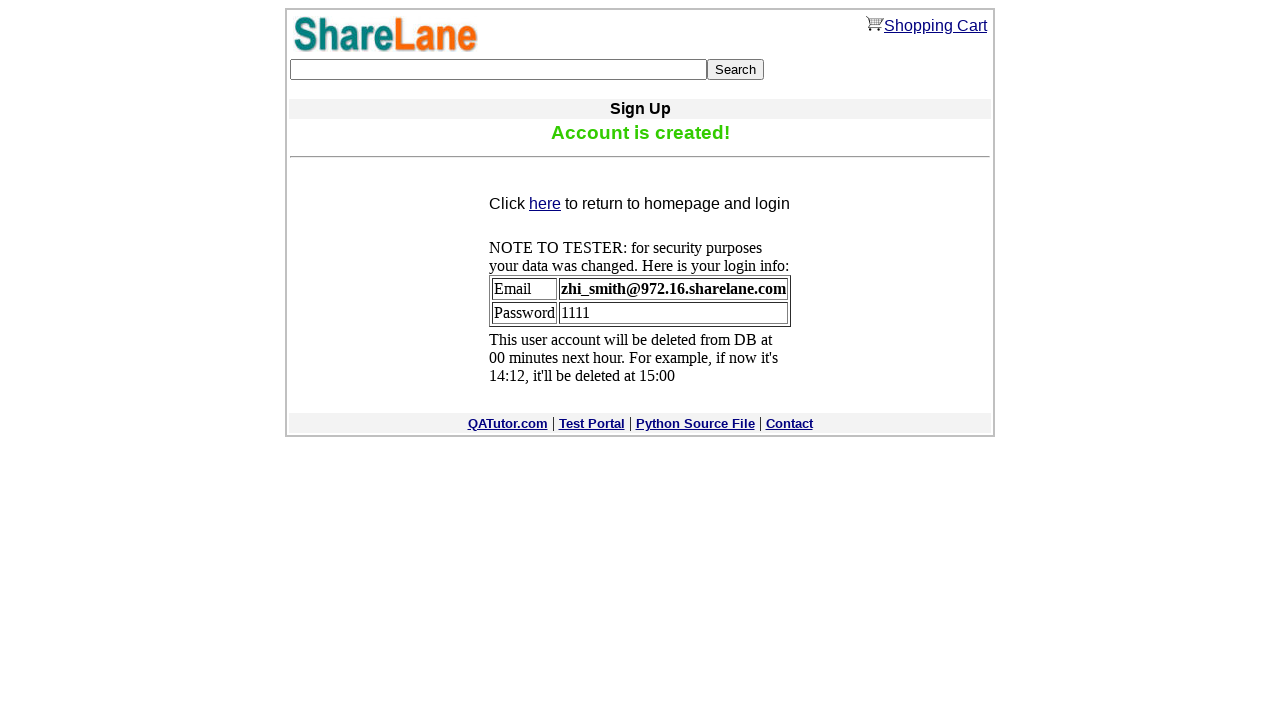

Verified account creation success message 'Account is created!'
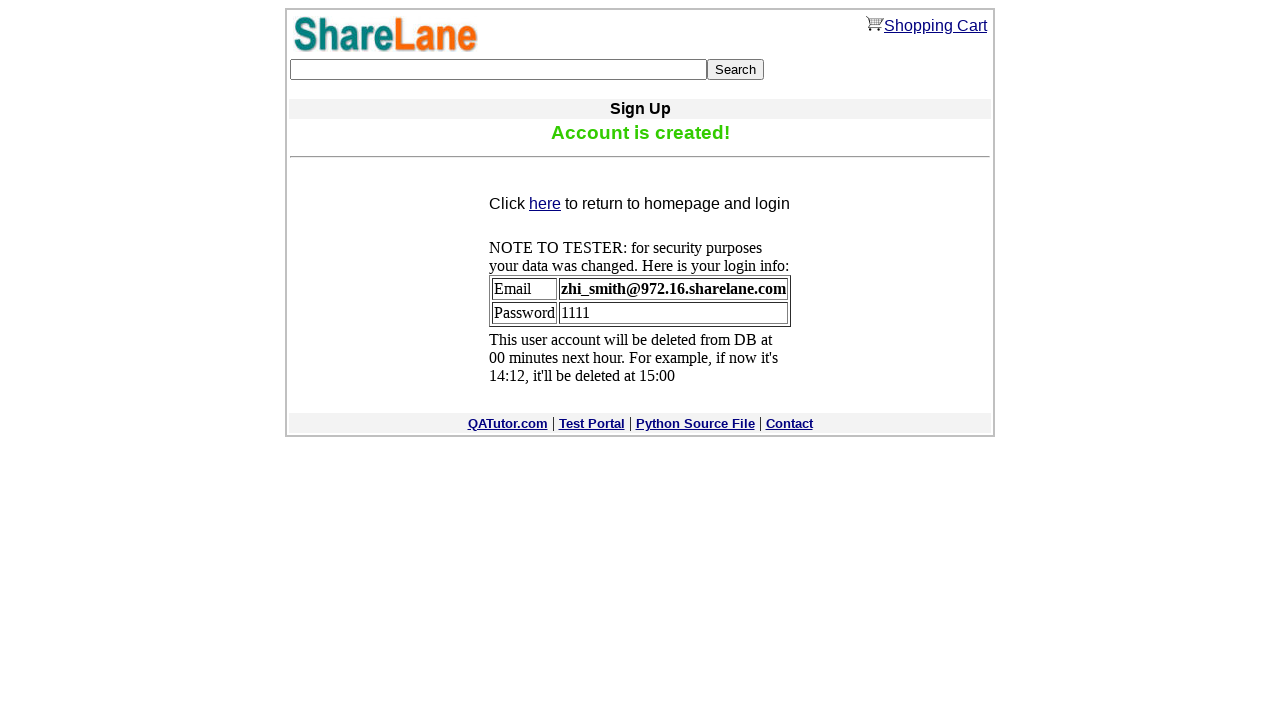

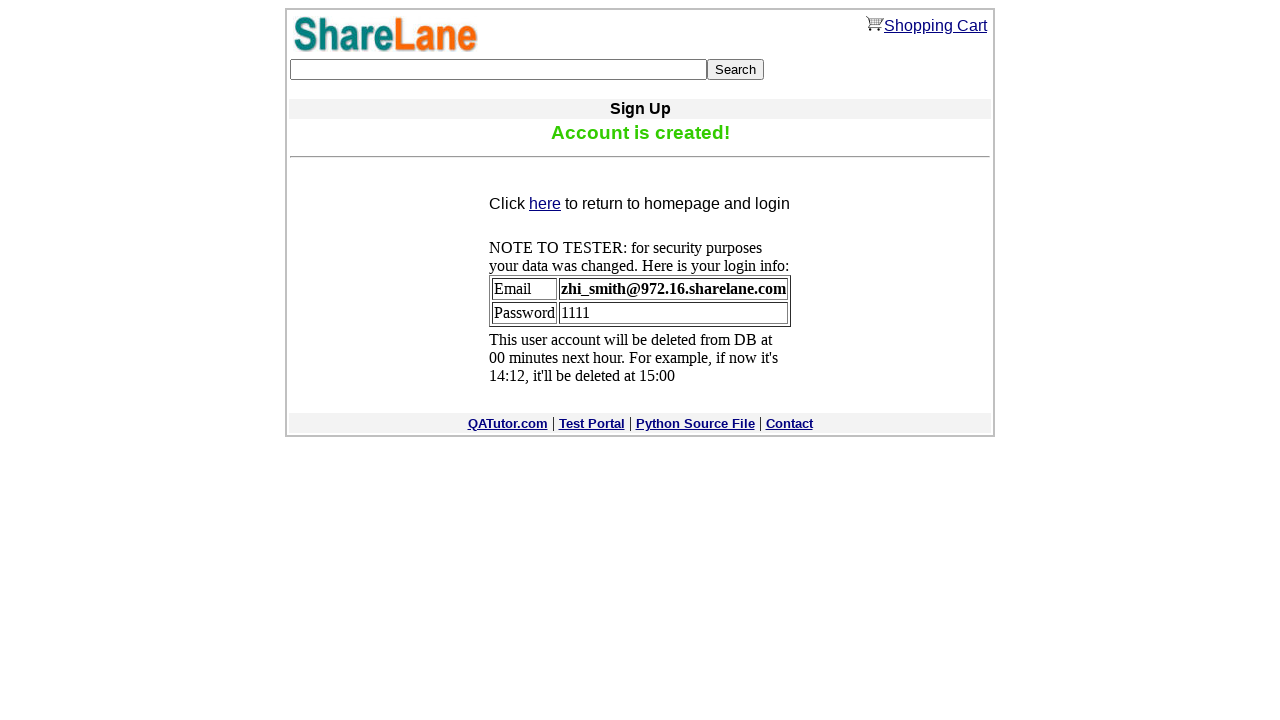